Verifies that the tooltip text on the firstname input field matches the expected value

Starting URL: https://www.globalsqa.com/demoSite/practice/tooltip/forms.html

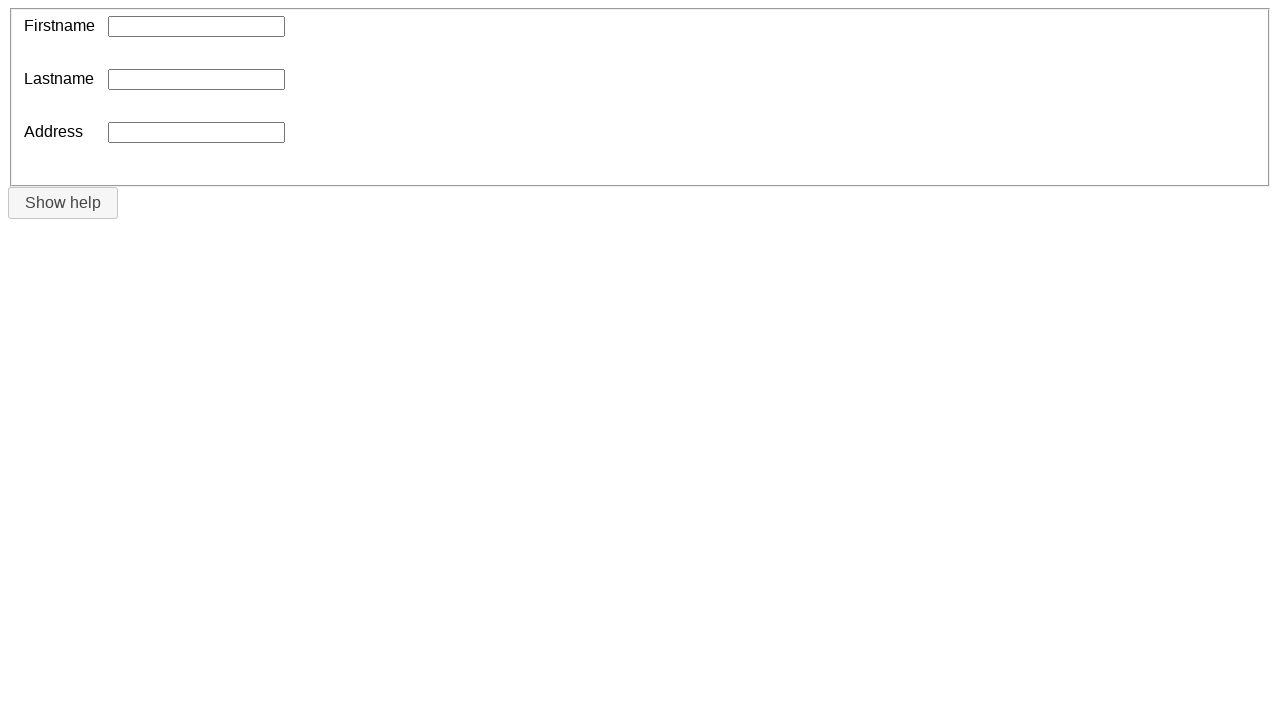

Navigated to tooltip forms page
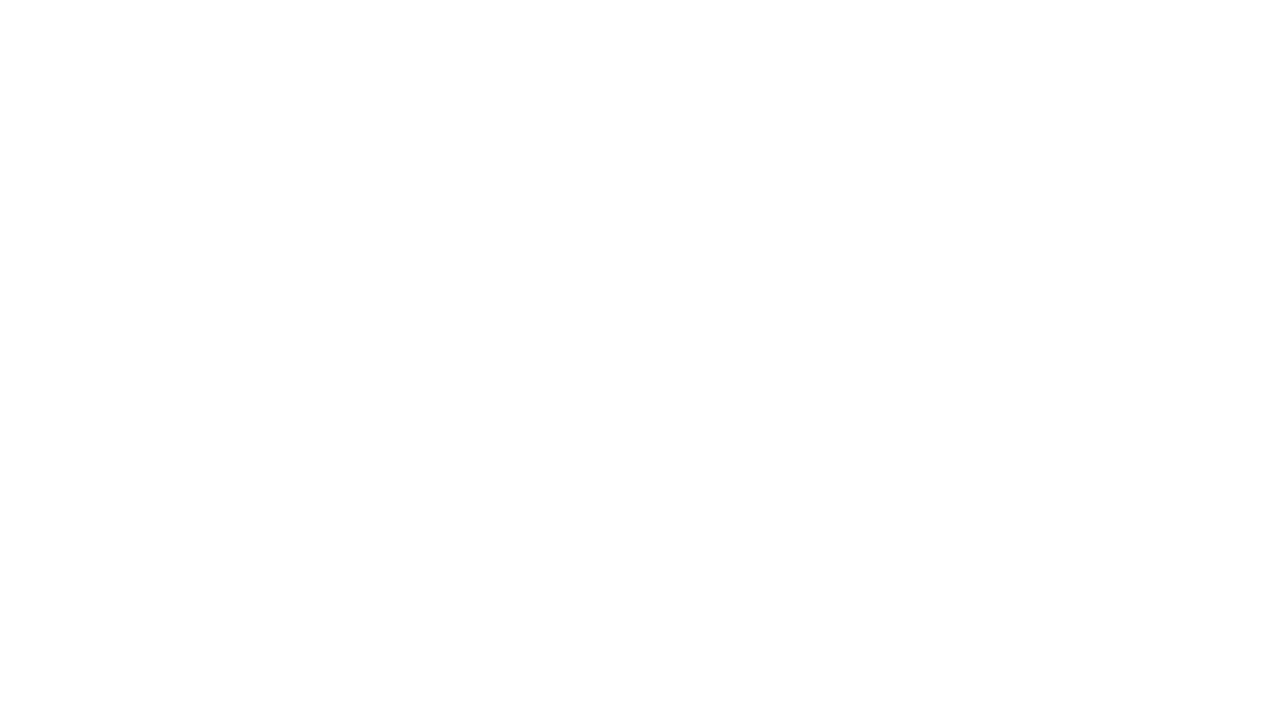

Retrieved tooltip text from firstname input field
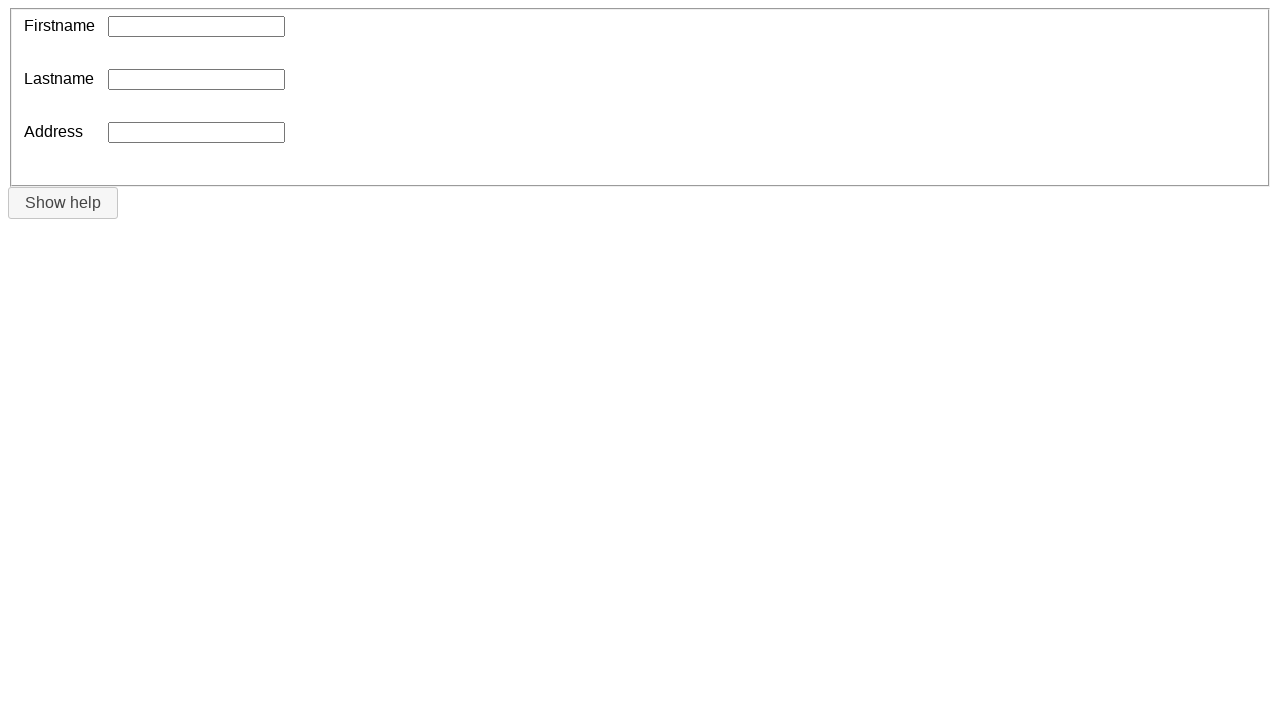

Verified tooltip text matches expected value: 'Please provide your firstname.'
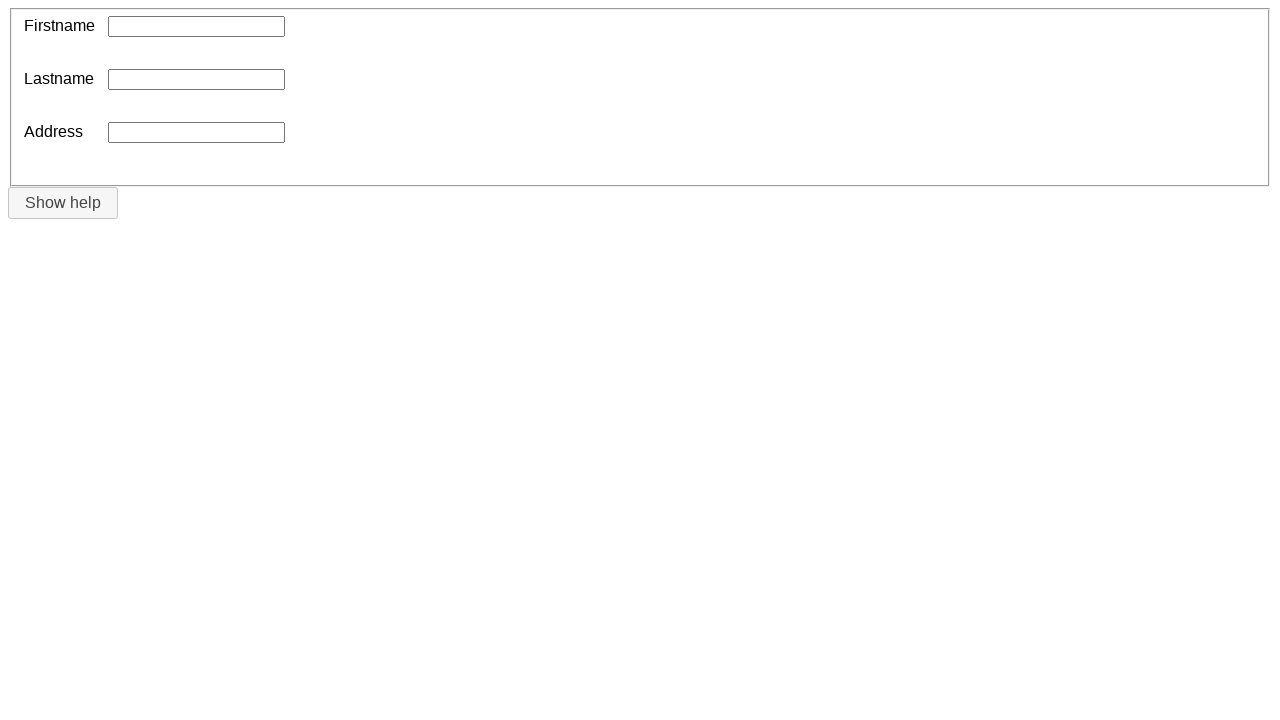

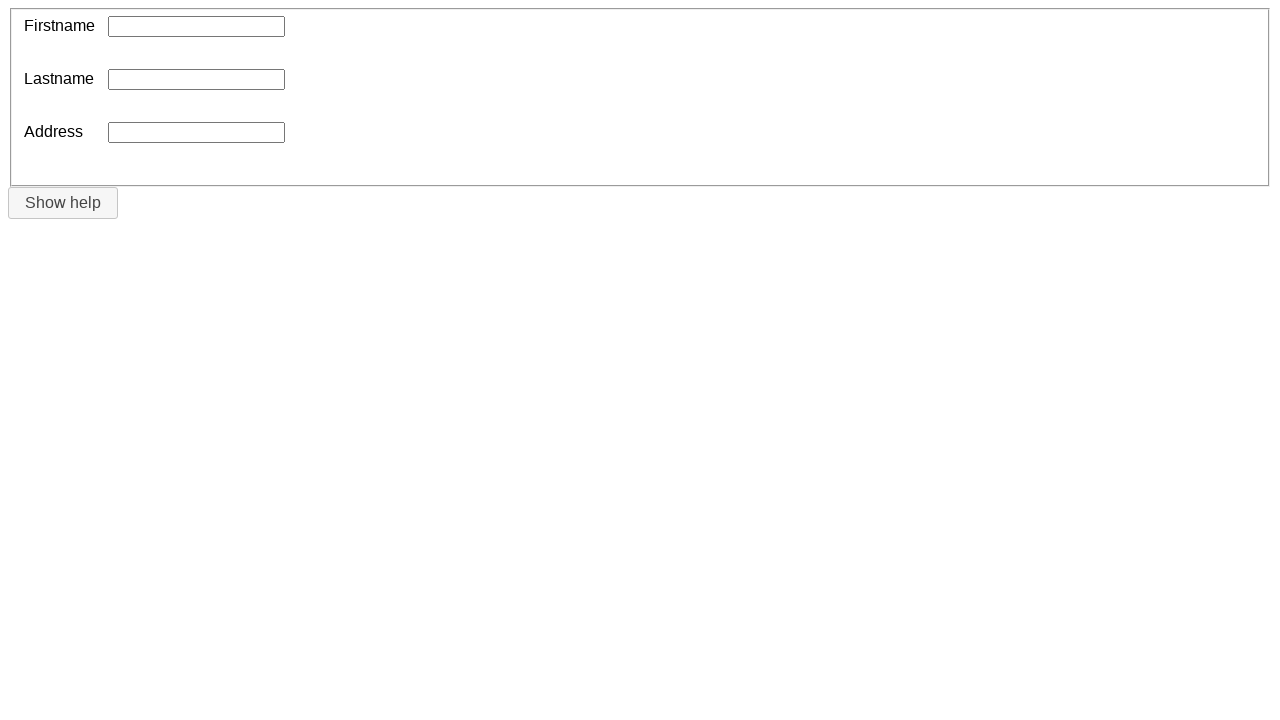